Tests JavaScript alert dismissal by clicking the second button, dismissing the alert, and verifying the result message

Starting URL: https://testcenter.techproeducation.com/index.php?page=javascript-alerts

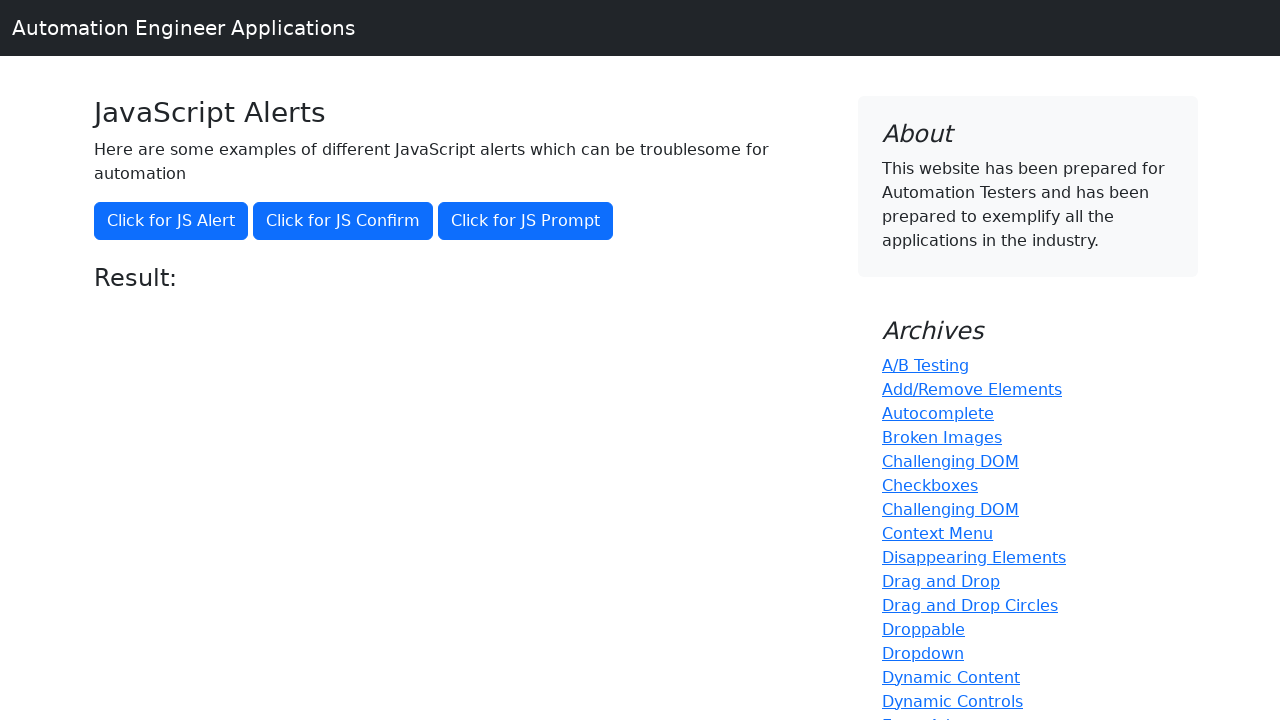

Clicked the second button to trigger confirm dialog at (343, 221) on (//button[@class='btn btn-primary'])[2]
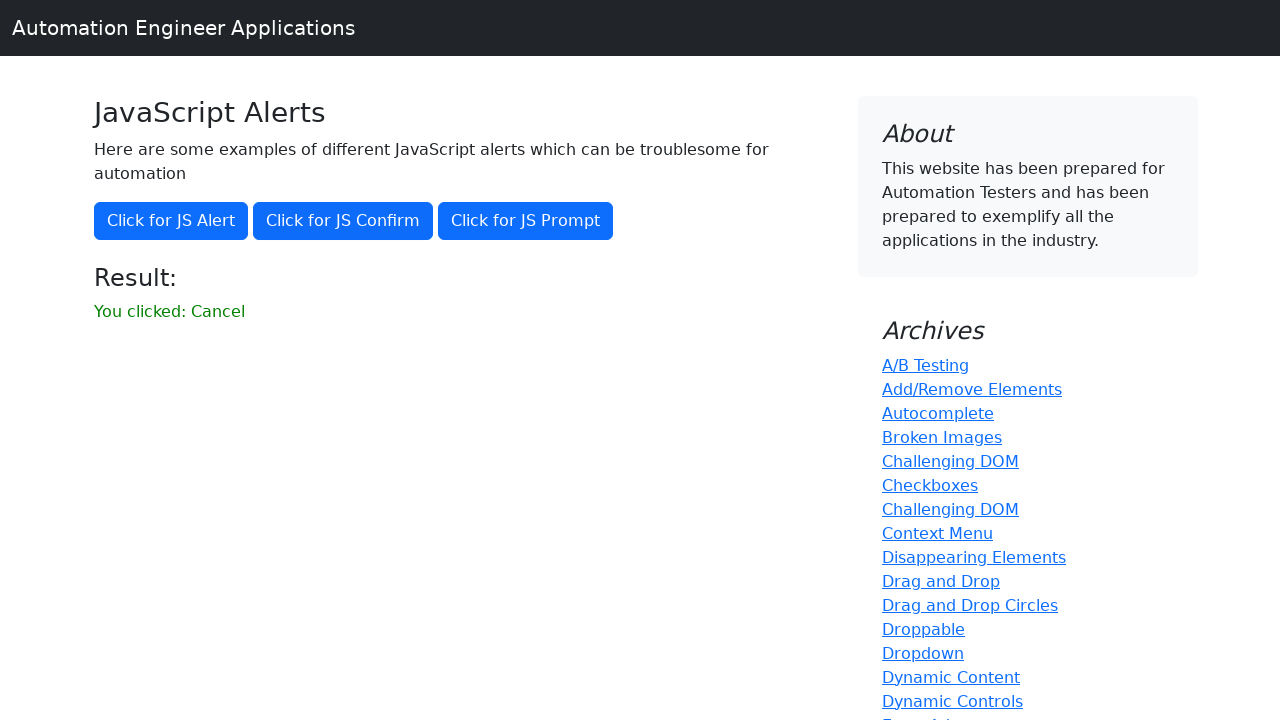

Set up dialog handler to dismiss alert
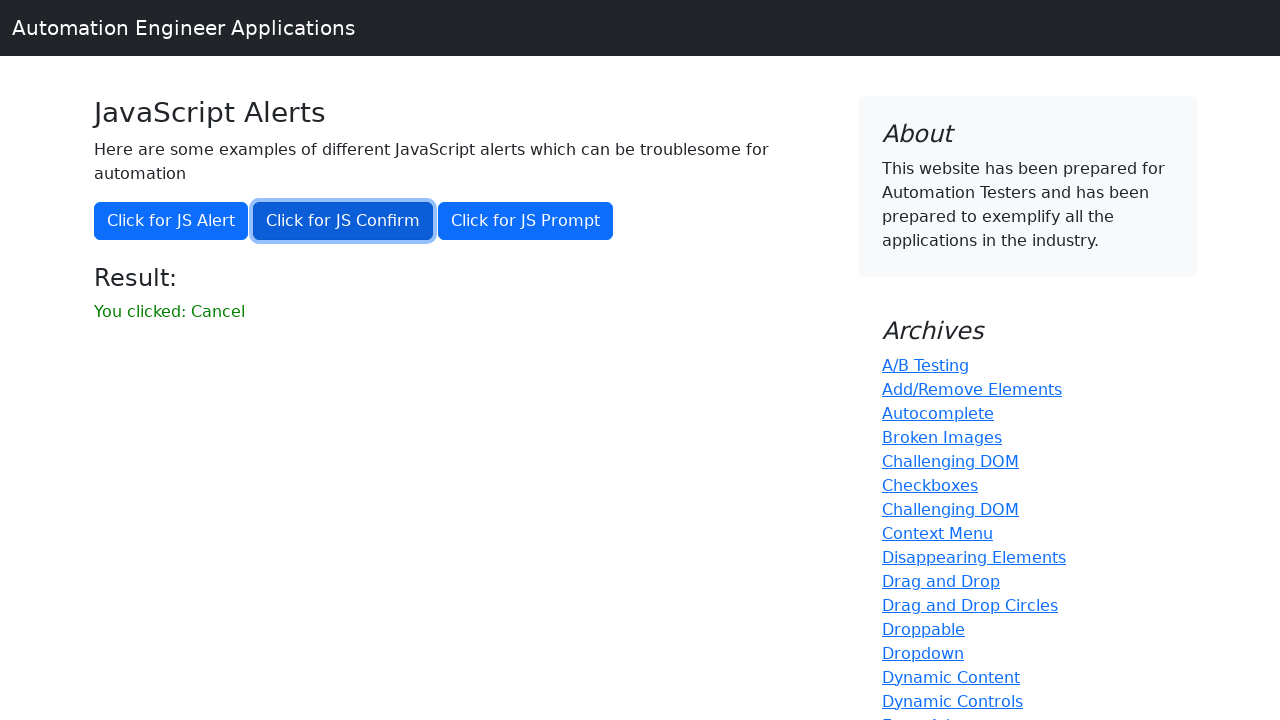

Waited for result message to appear
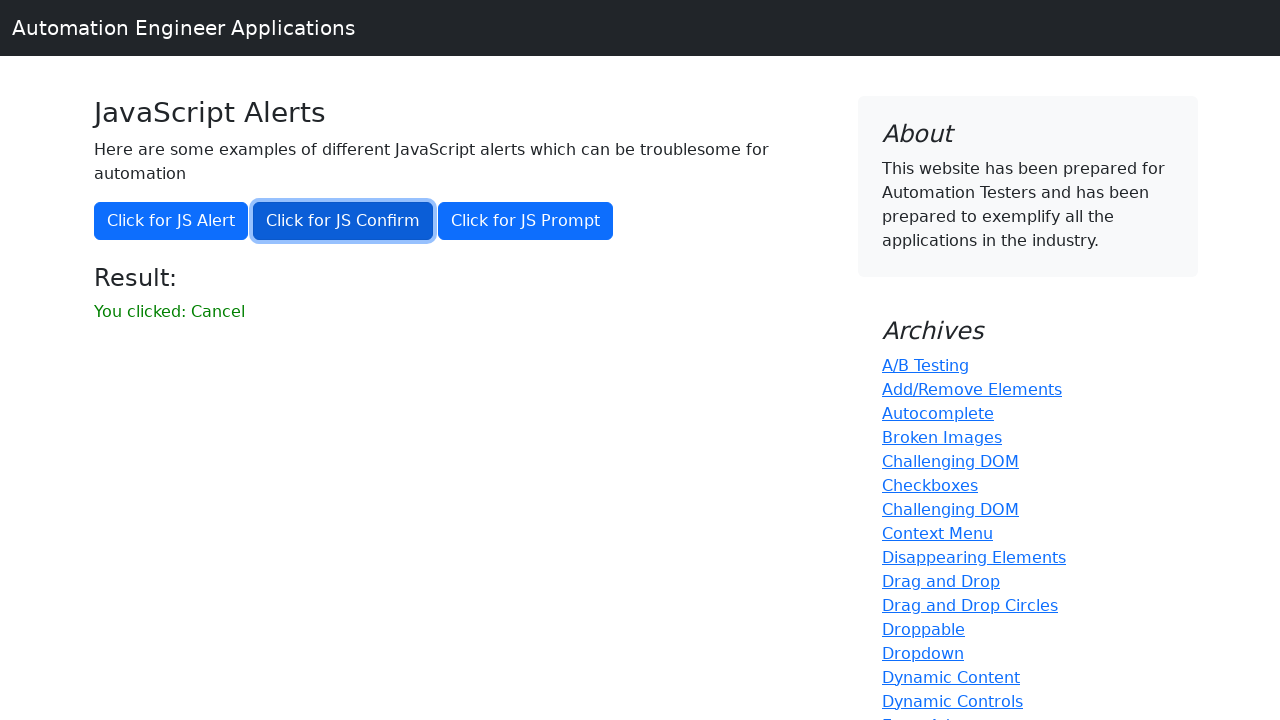

Retrieved result message text content
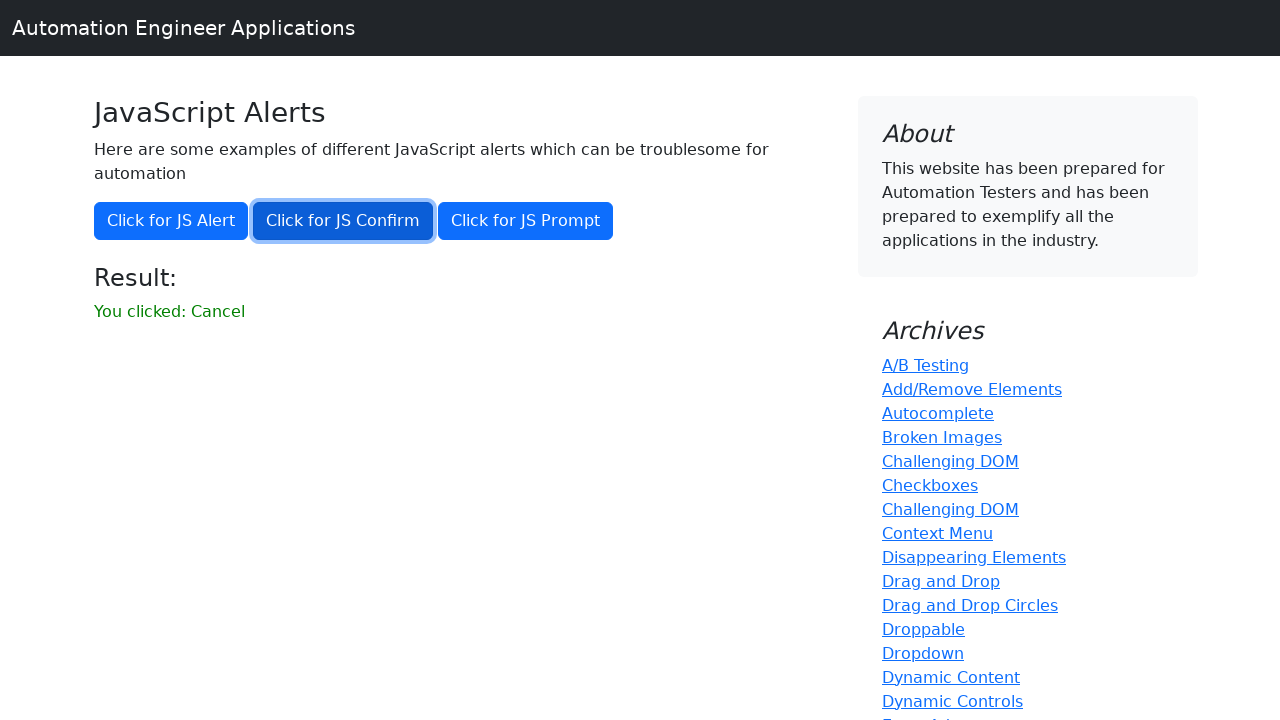

Verified that result message does not contain 'successfuly'
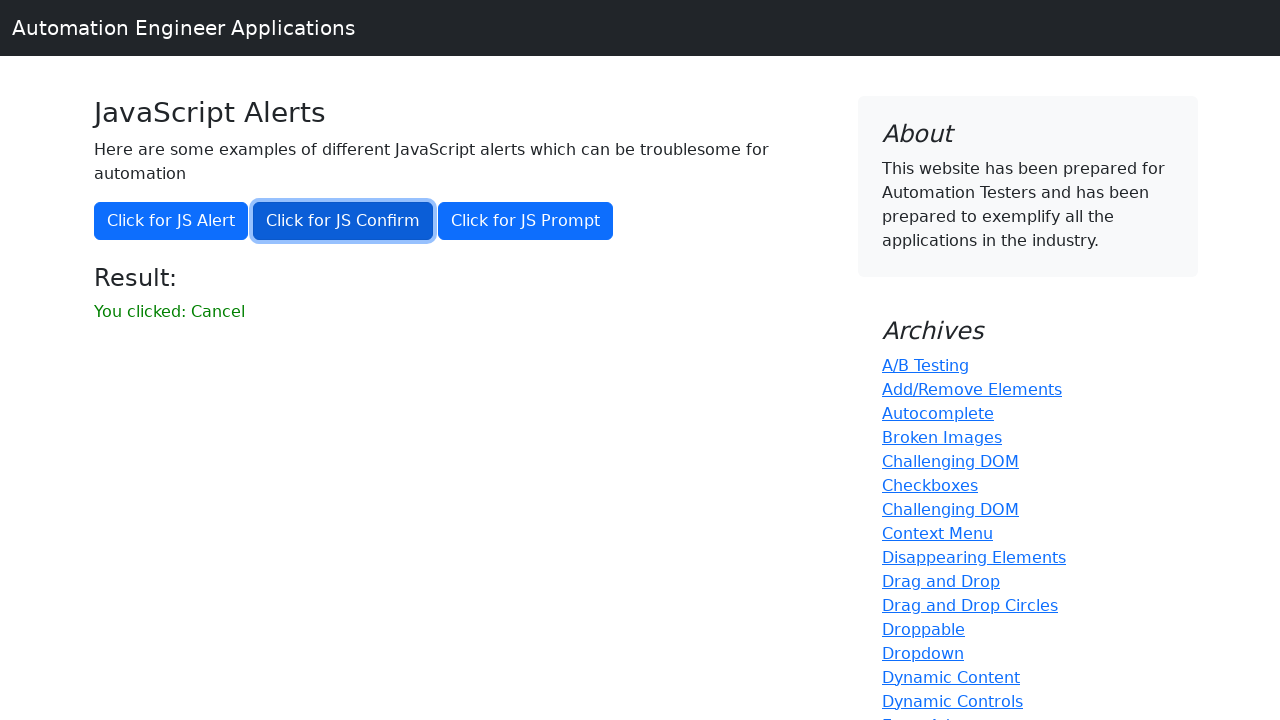

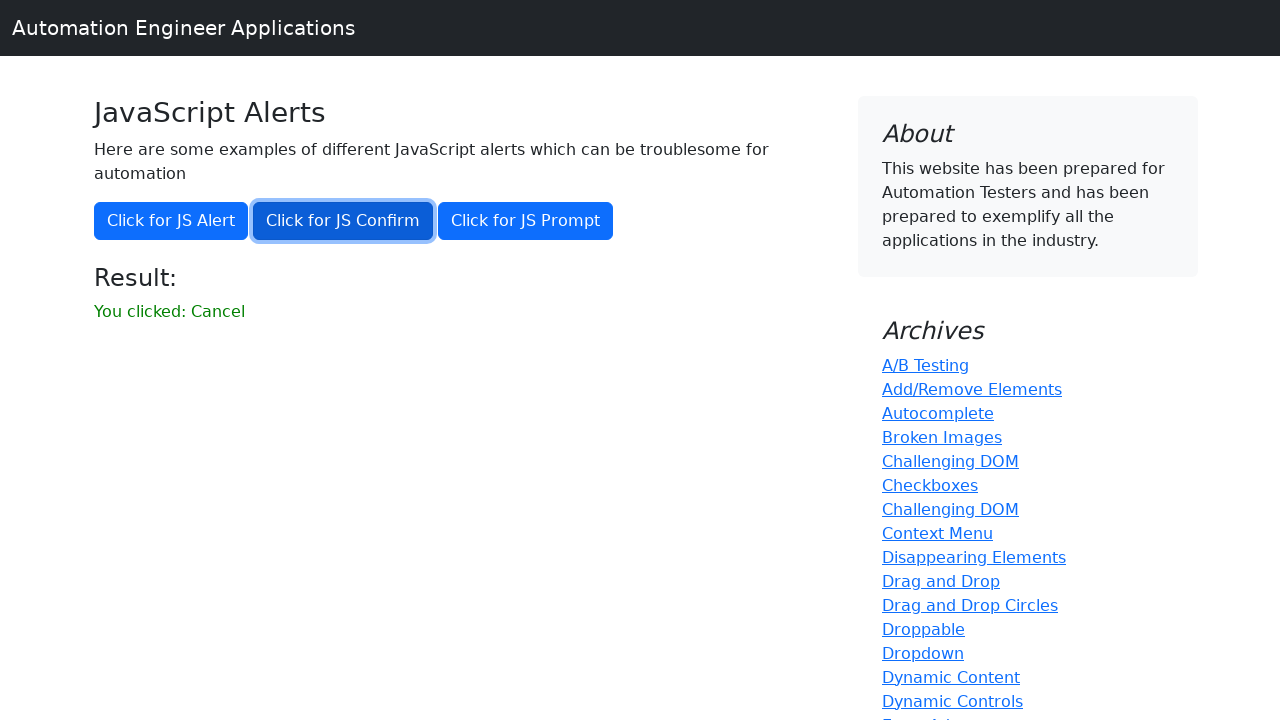